Tests product search results page on Carrefour Argentina by navigating to search results and verifying product gallery items are displayed

Starting URL: https://www.carrefour.com.ar/arroz?_q=arroz&map=ft

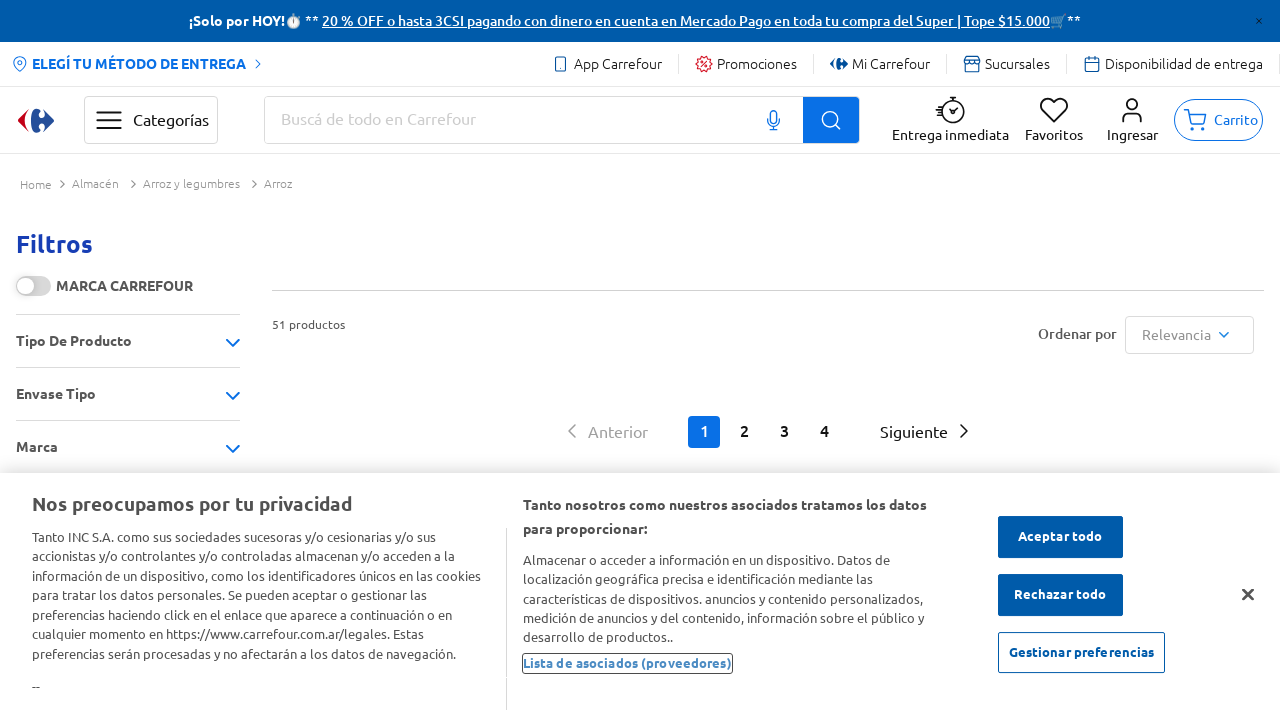

Waited for product gallery items to load on Carrefour Argentina search results page
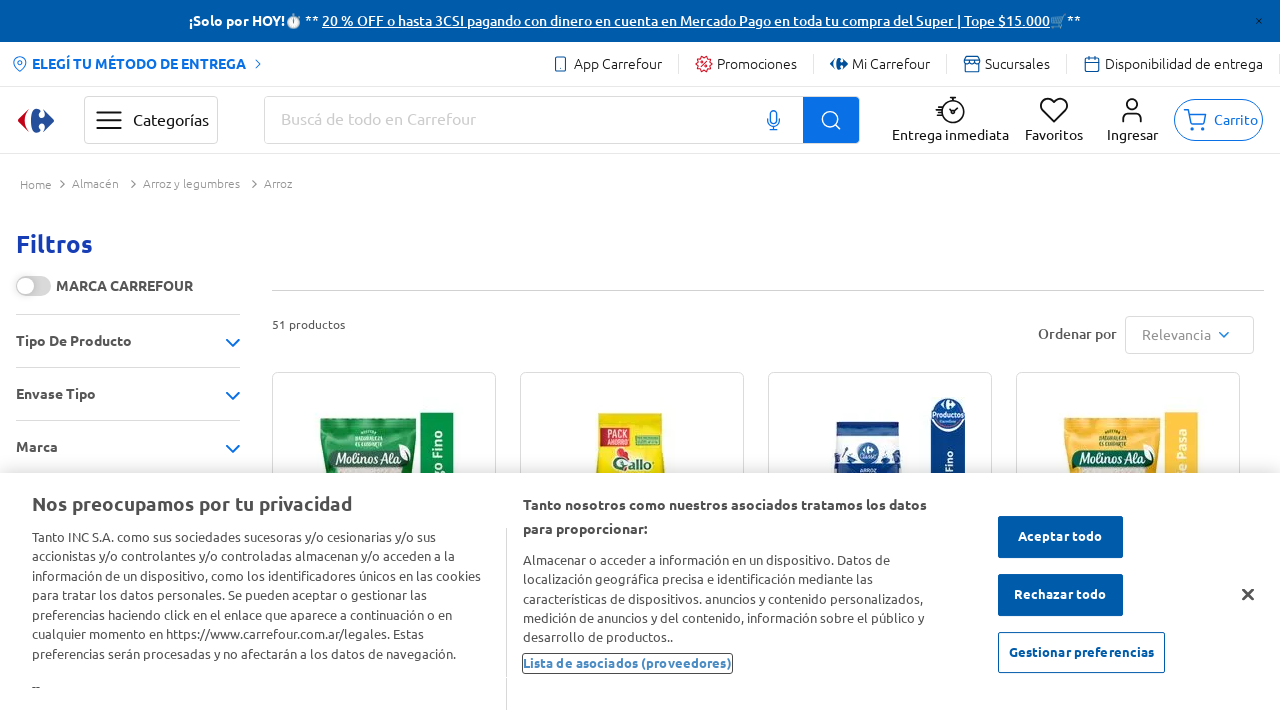

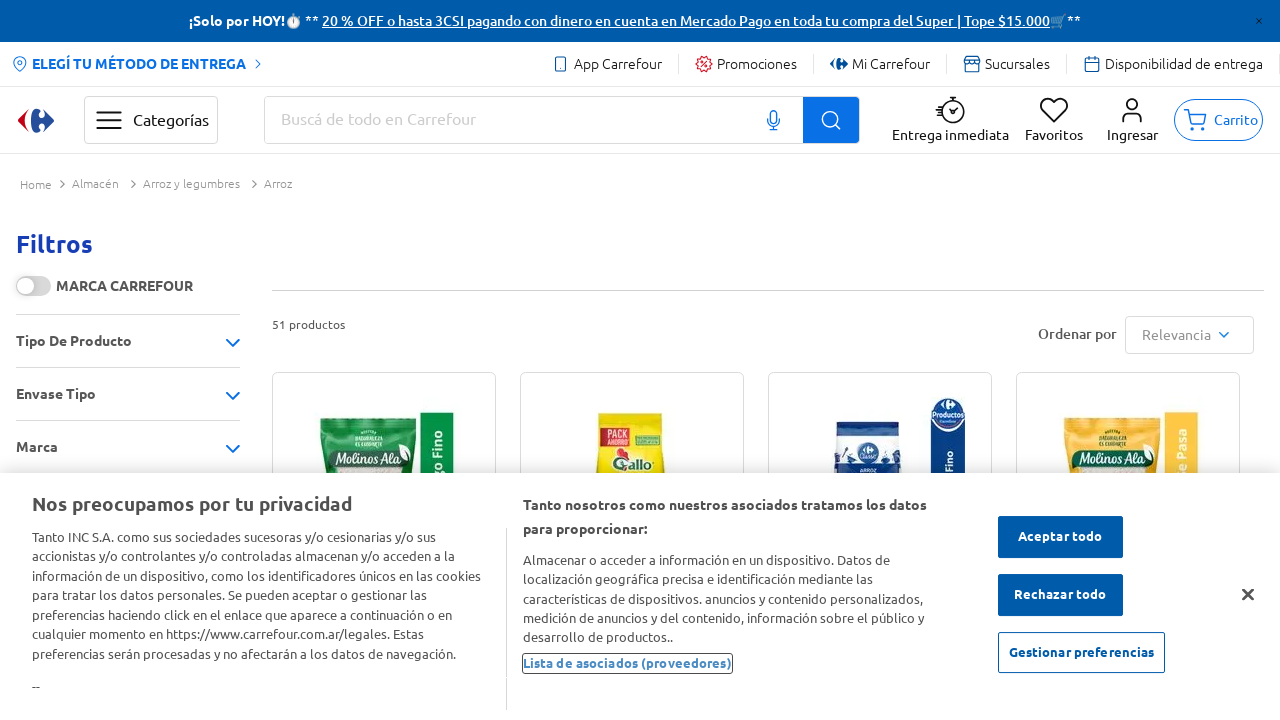